Tests conditional element visibility by clicking a button to reveal a hidden element, interacting with it, and verifying the message

Starting URL: https://paulocoliveira.github.io/mypages/waits/index.html

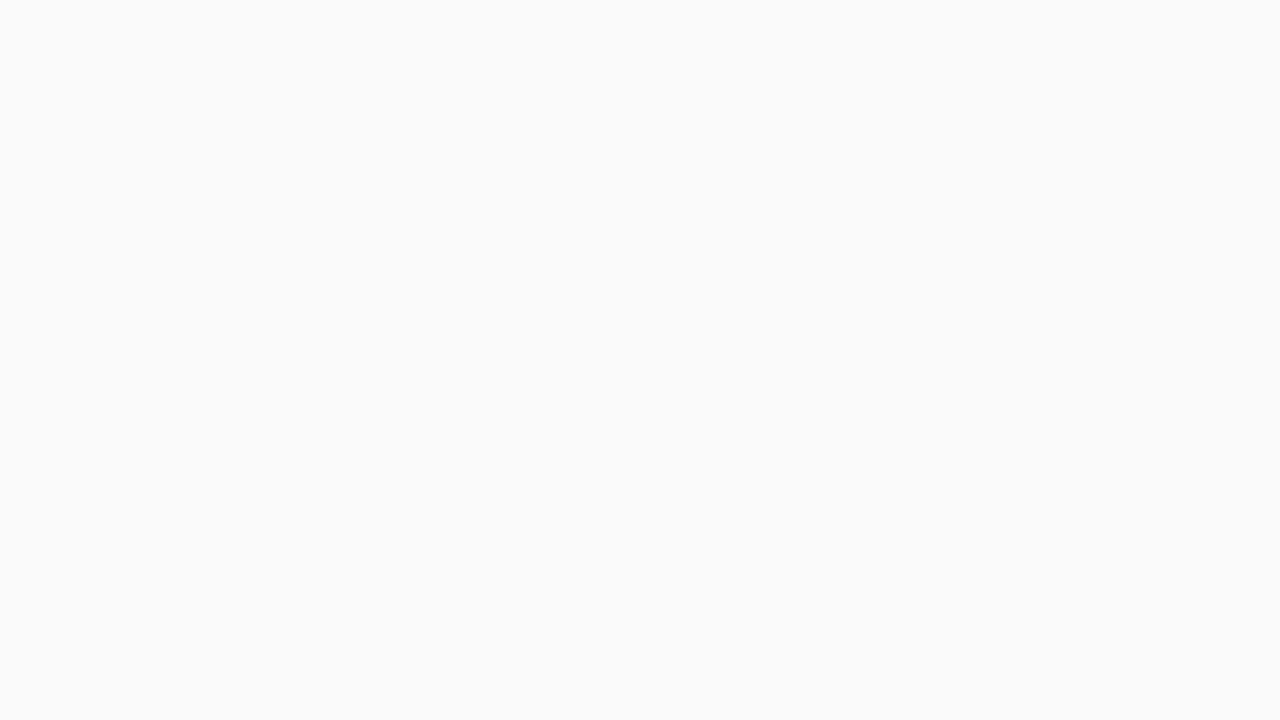

Waited for conditional element section button to become visible
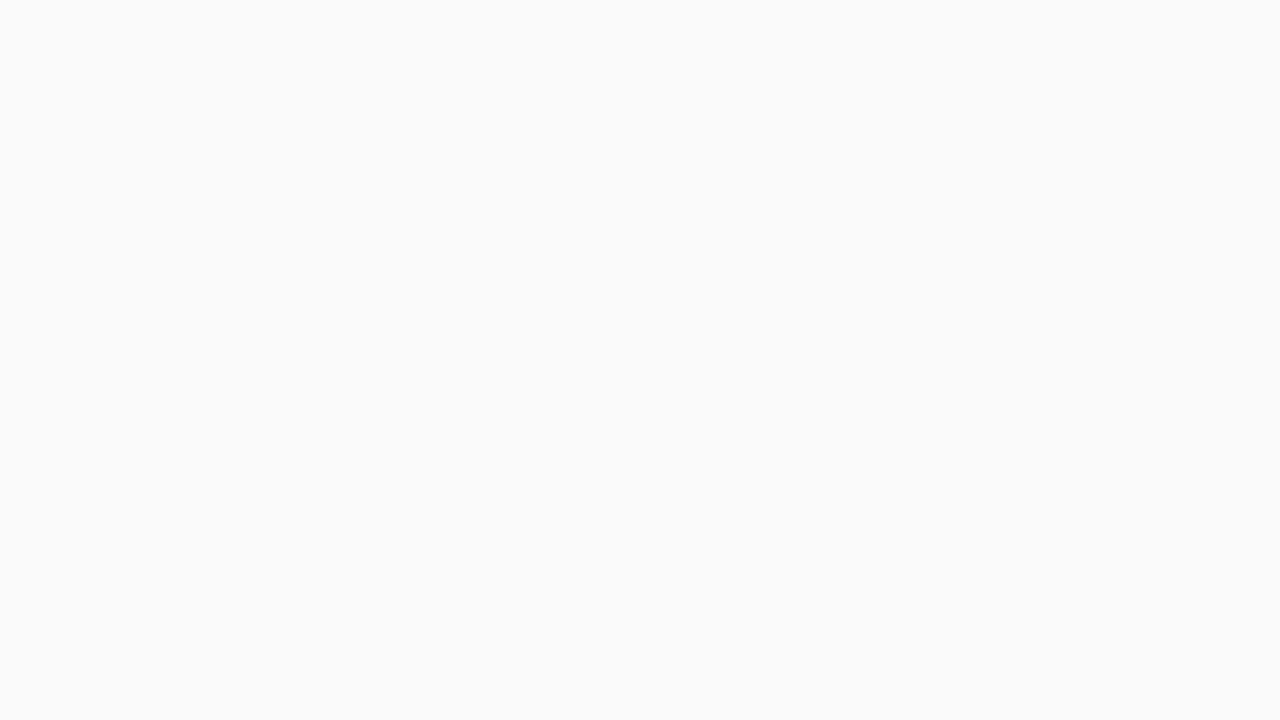

Clicked the conditional element section button to reveal hidden element at (454, 561) on xpath=//section[@id='conditional-element-section']/button
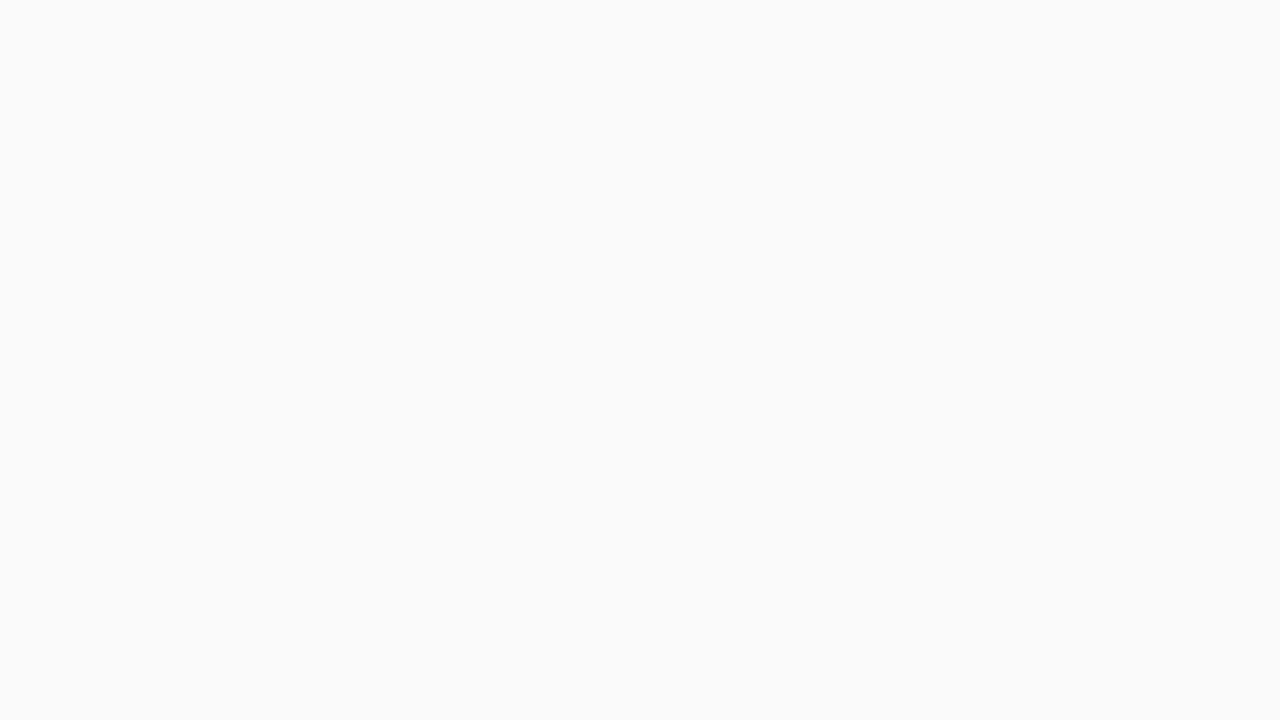

Waited for hidden button to become visible after clicking reveal button
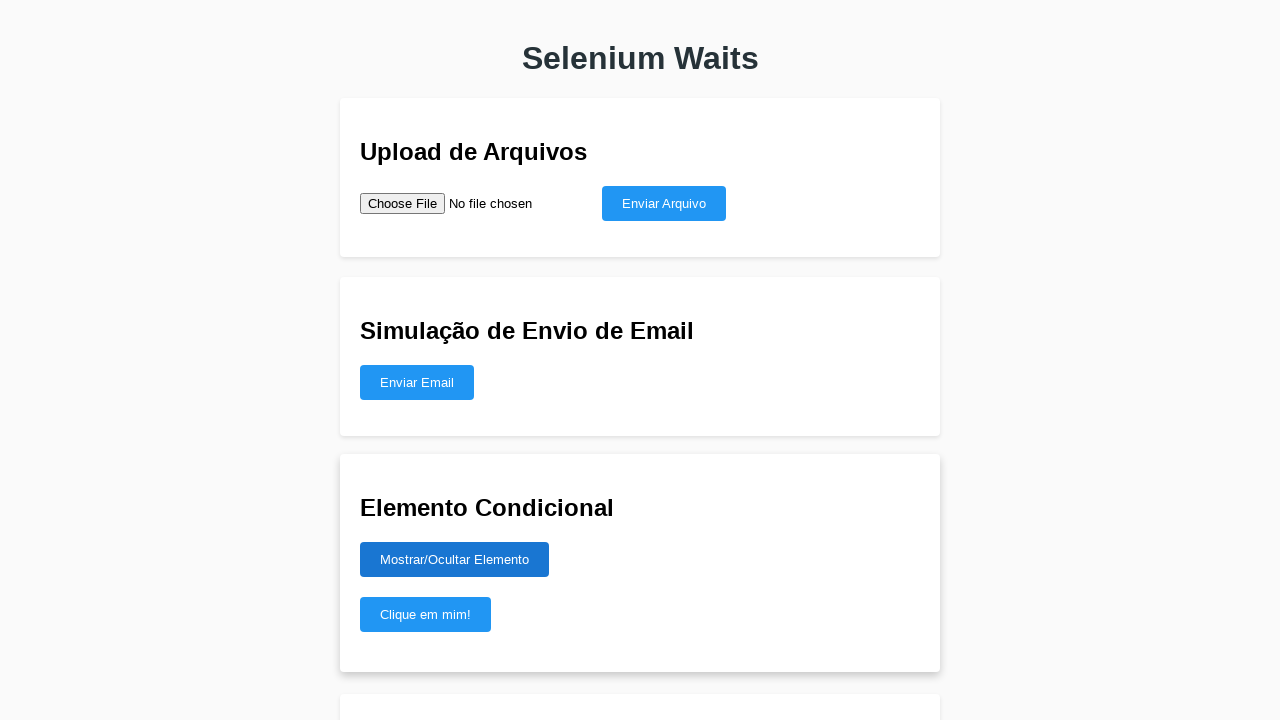

Clicked the previously hidden button at (426, 614) on #hidden-button
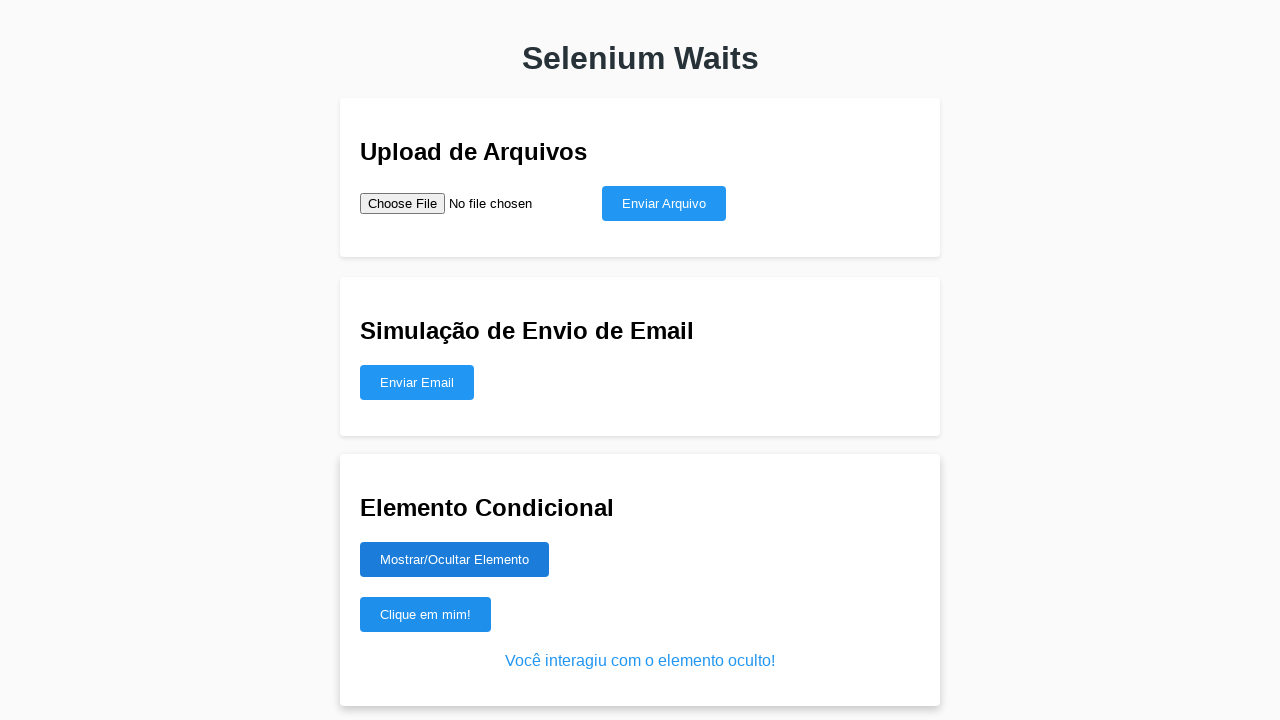

Verified that the message element appeared after clicking hidden button
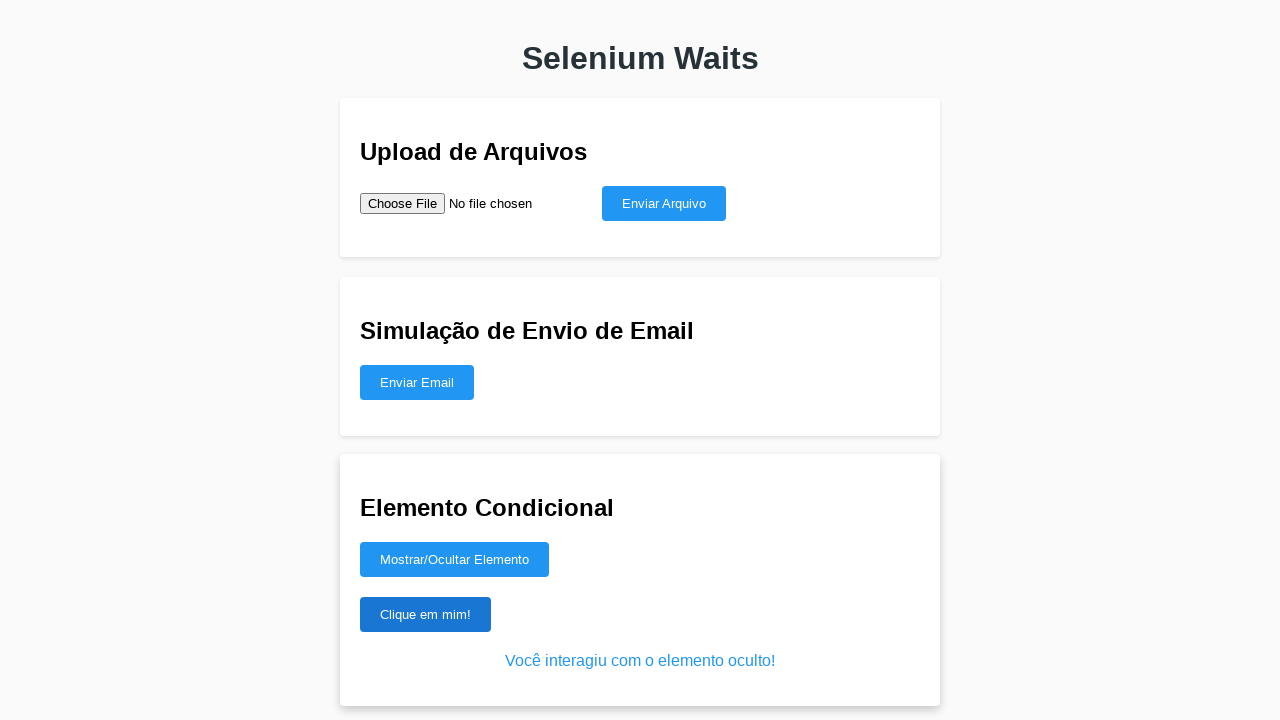

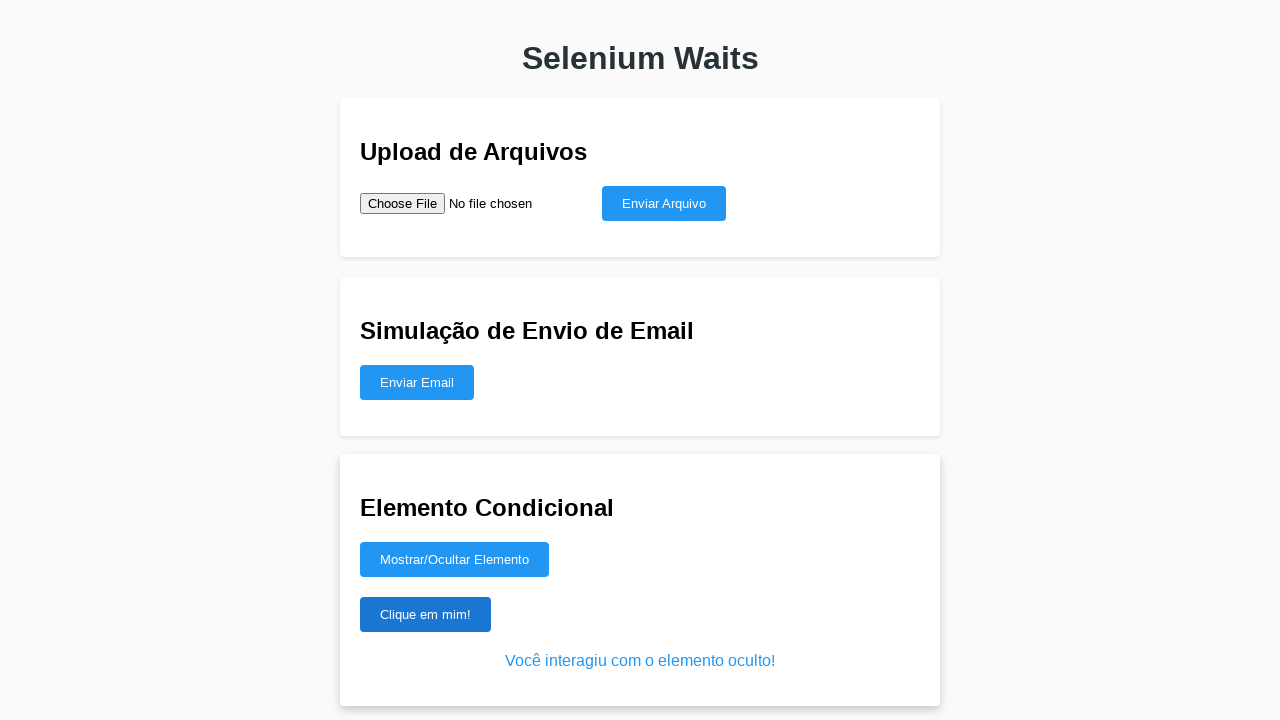